Tests the text box form on DemoQA by filling out full name, email, current address, and permanent address fields, then submitting and verifying the output displays correctly.

Starting URL: https://demoqa.com/elements

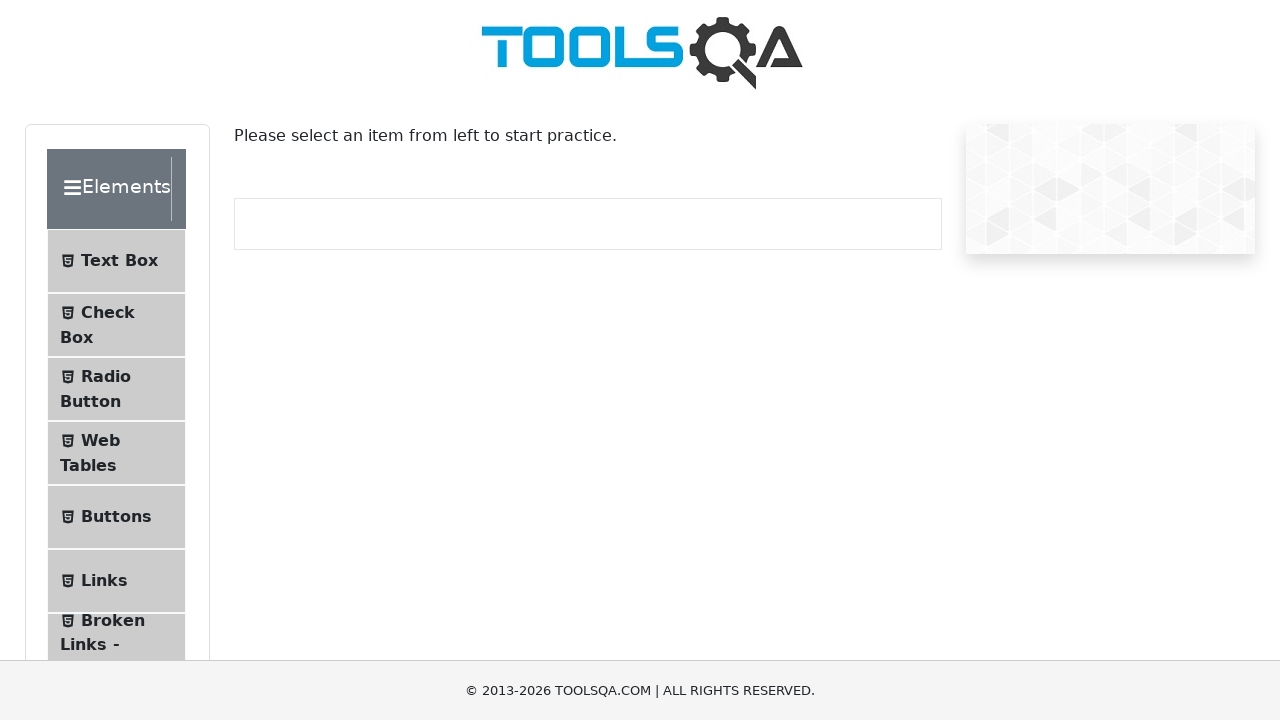

Navigated to DemoQA Elements page
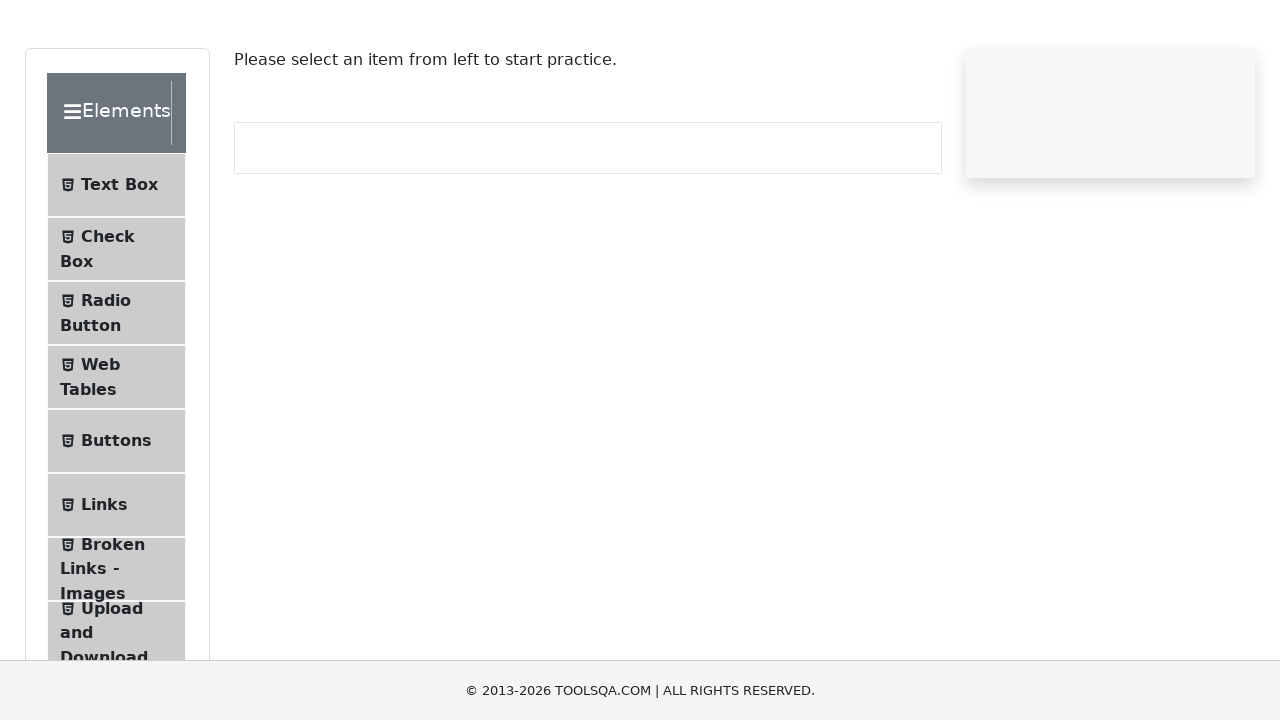

Clicked on Text Box menu item at (116, 261) on #item-0
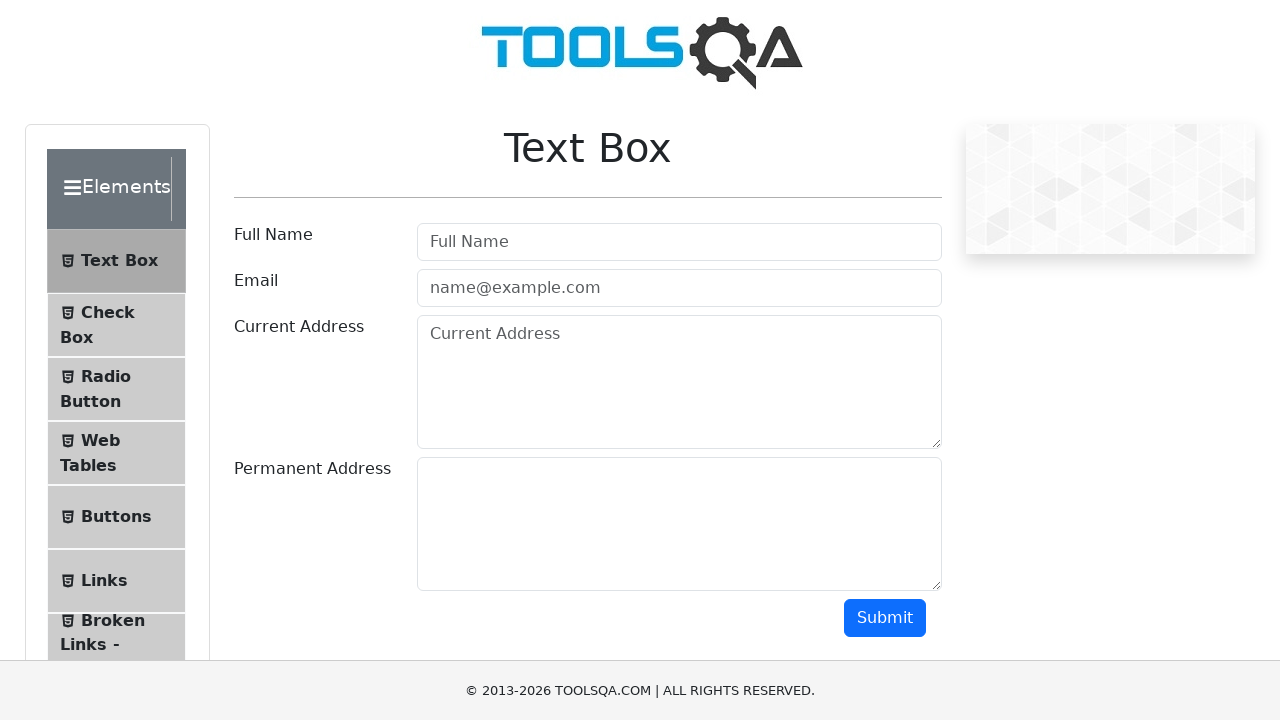

Filled Full Name field with 'Ken Block' on #userName
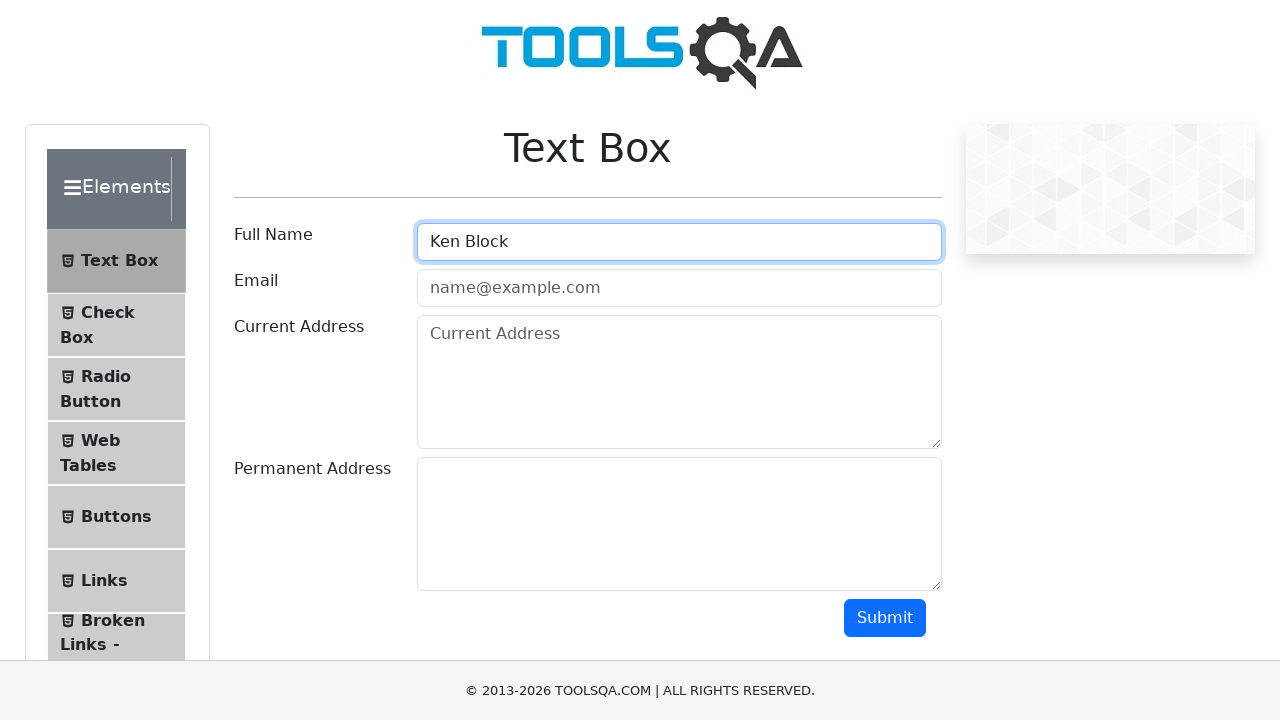

Filled Email field with 'my@testing.com' on #userEmail
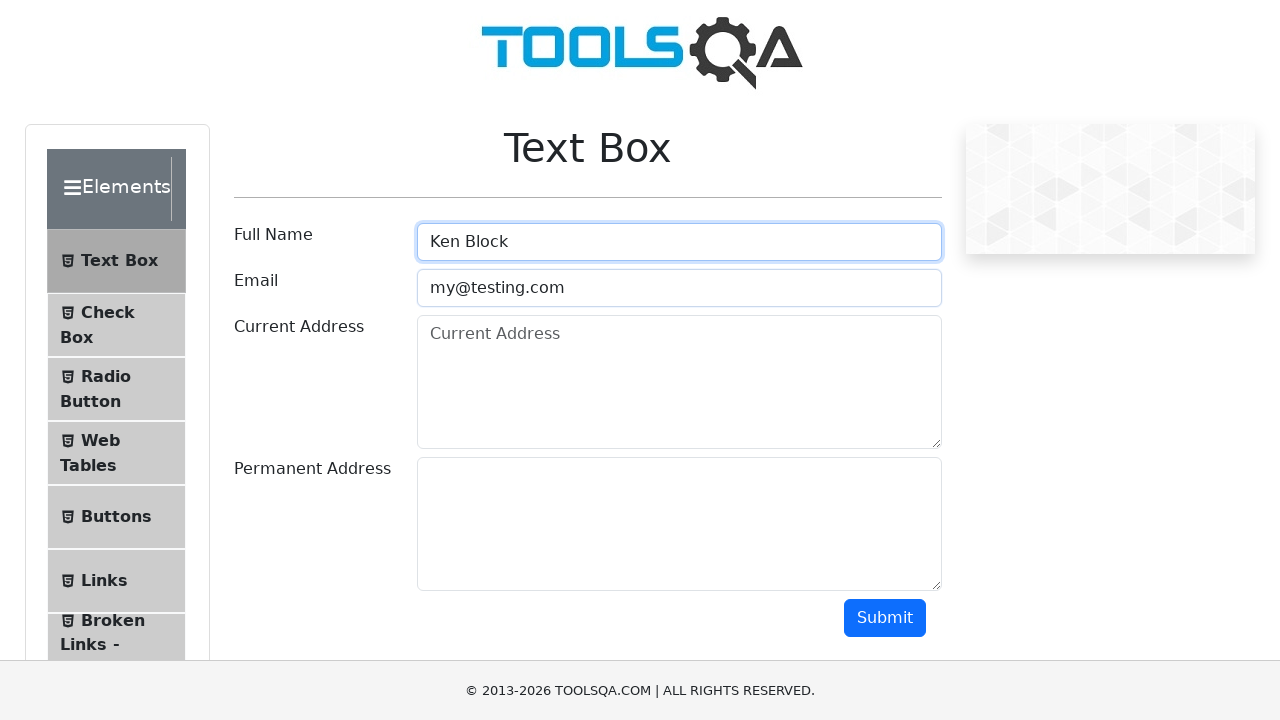

Filled Current Address field with '485 Greenview Drive, Ballston Spa, NY 12020' on #currentAddress
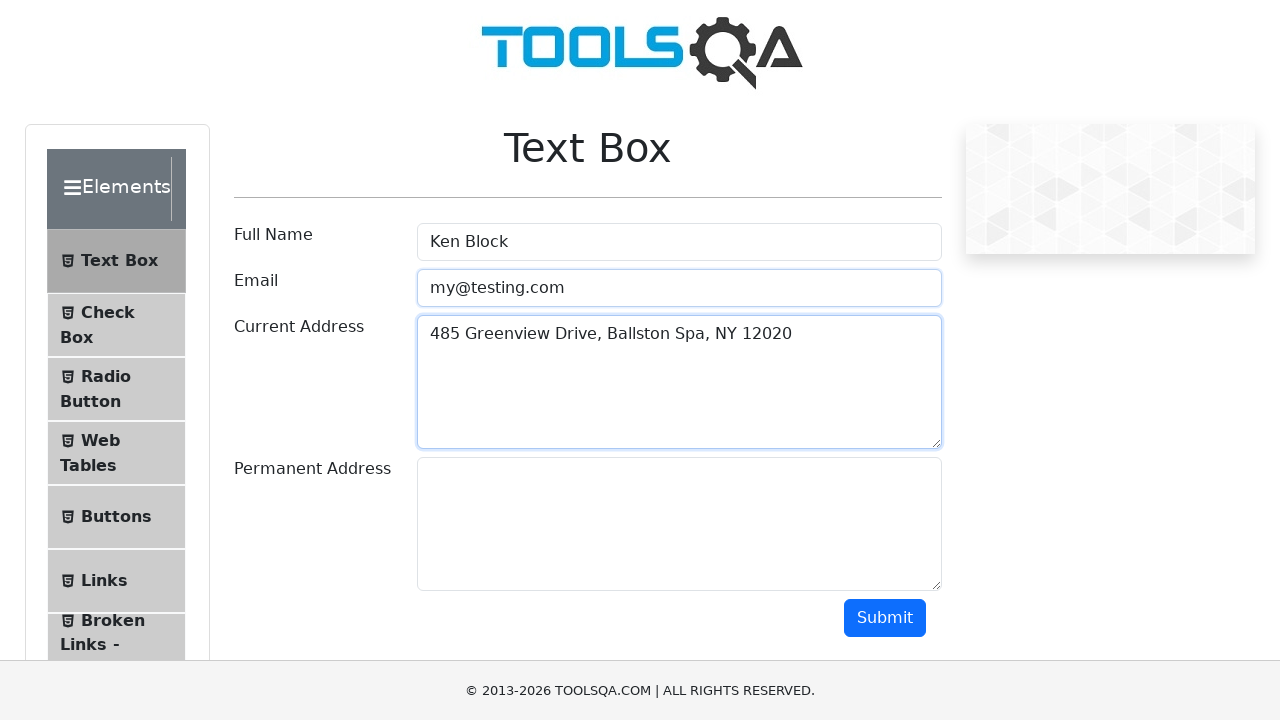

Filled Permanent Address field with 'Noelle Adams, 6351 Fringilla Avenue, Gardena Colorado 37547, (559) 104-5475' on #permanentAddress
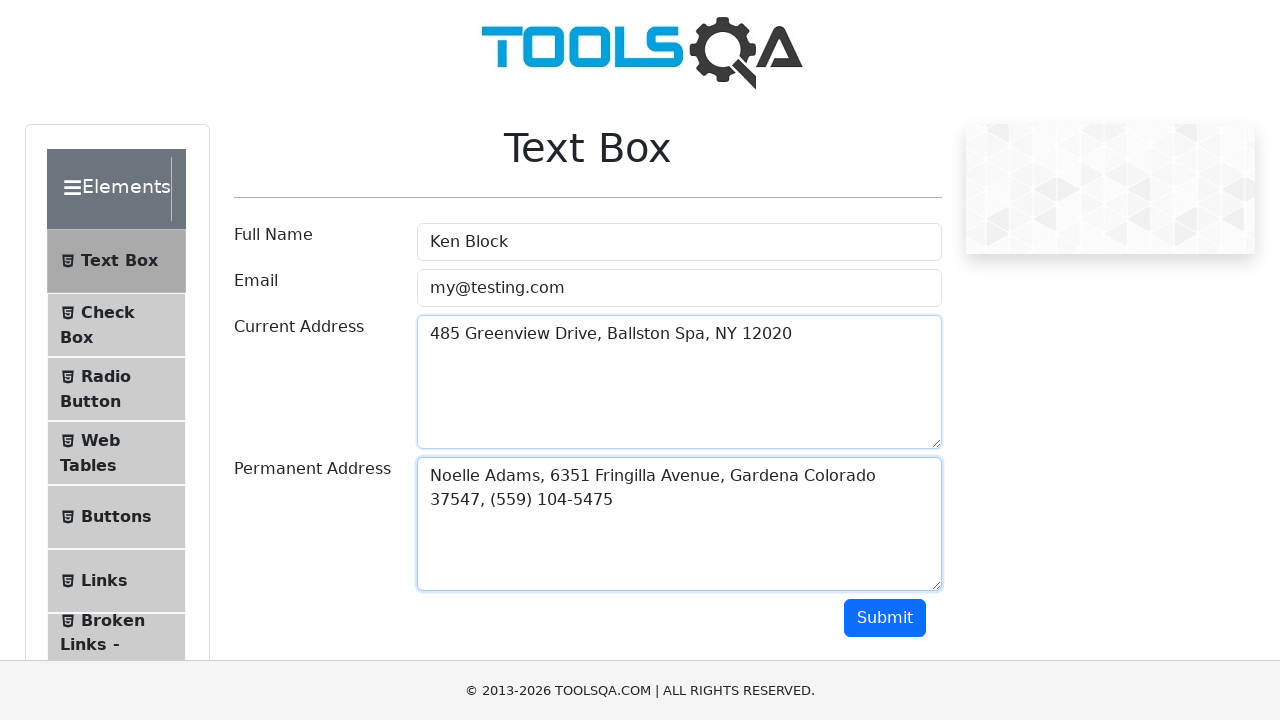

Clicked Submit button to submit the form at (885, 618) on #submit
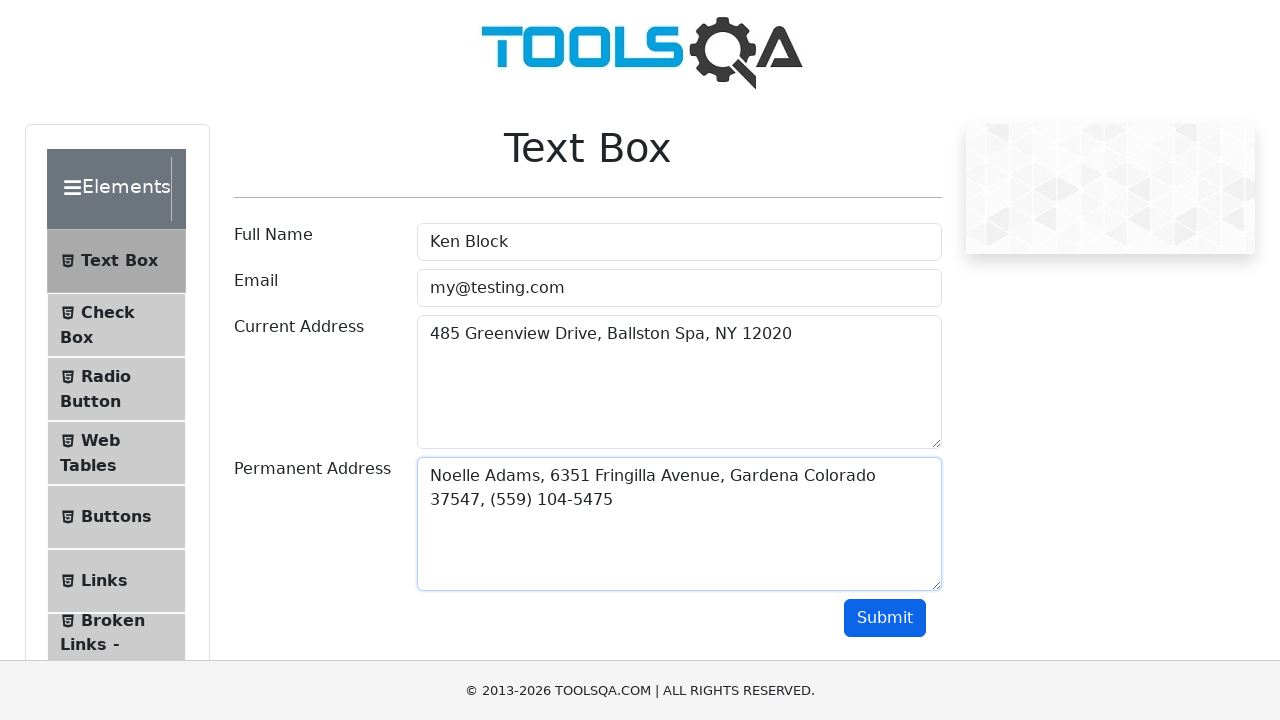

Form output appeared on page
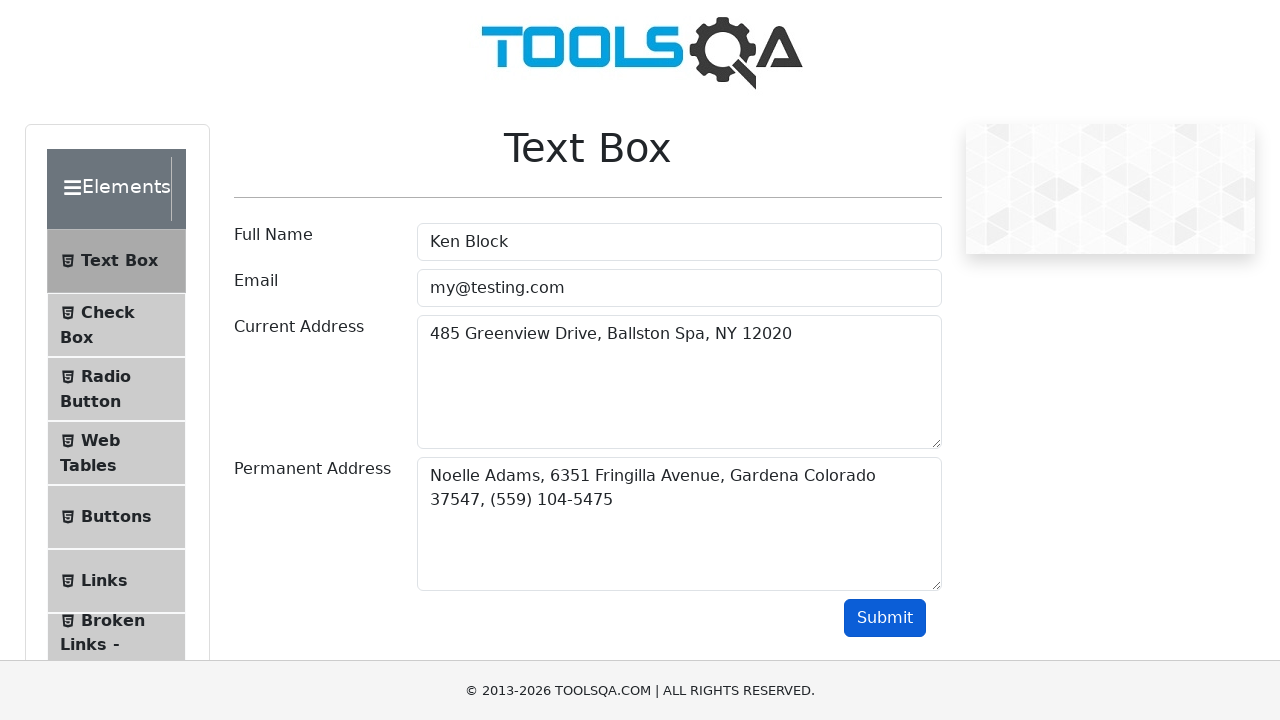

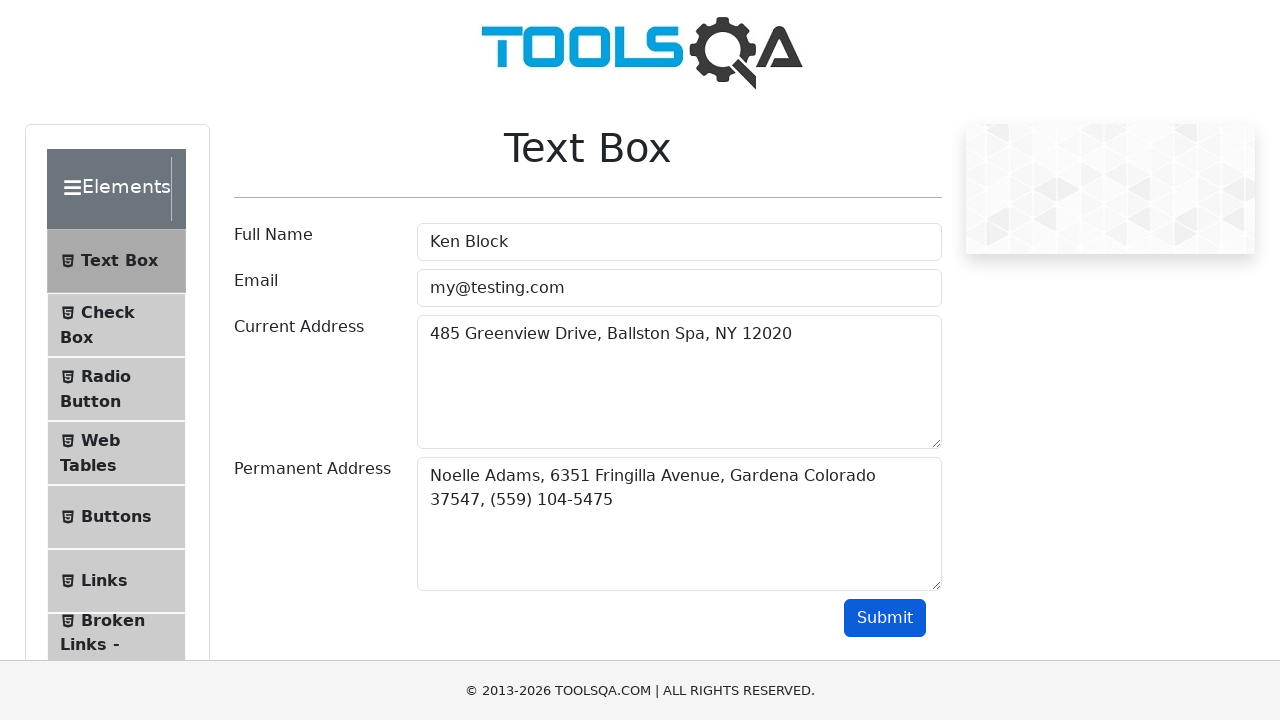